Tests navigation to the Getting Started page by clicking the link and verifying the URL changes correctly

Starting URL: https://playwright.dev/

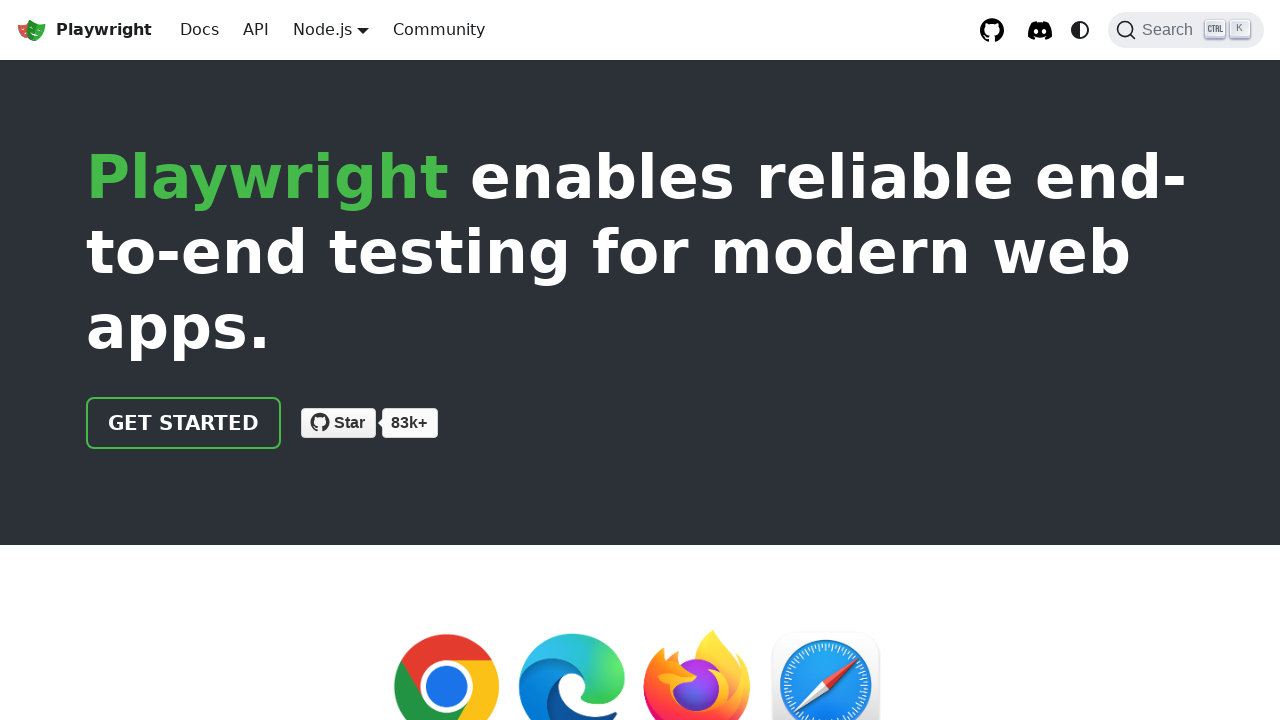

Waited for page to fully load (networkidle)
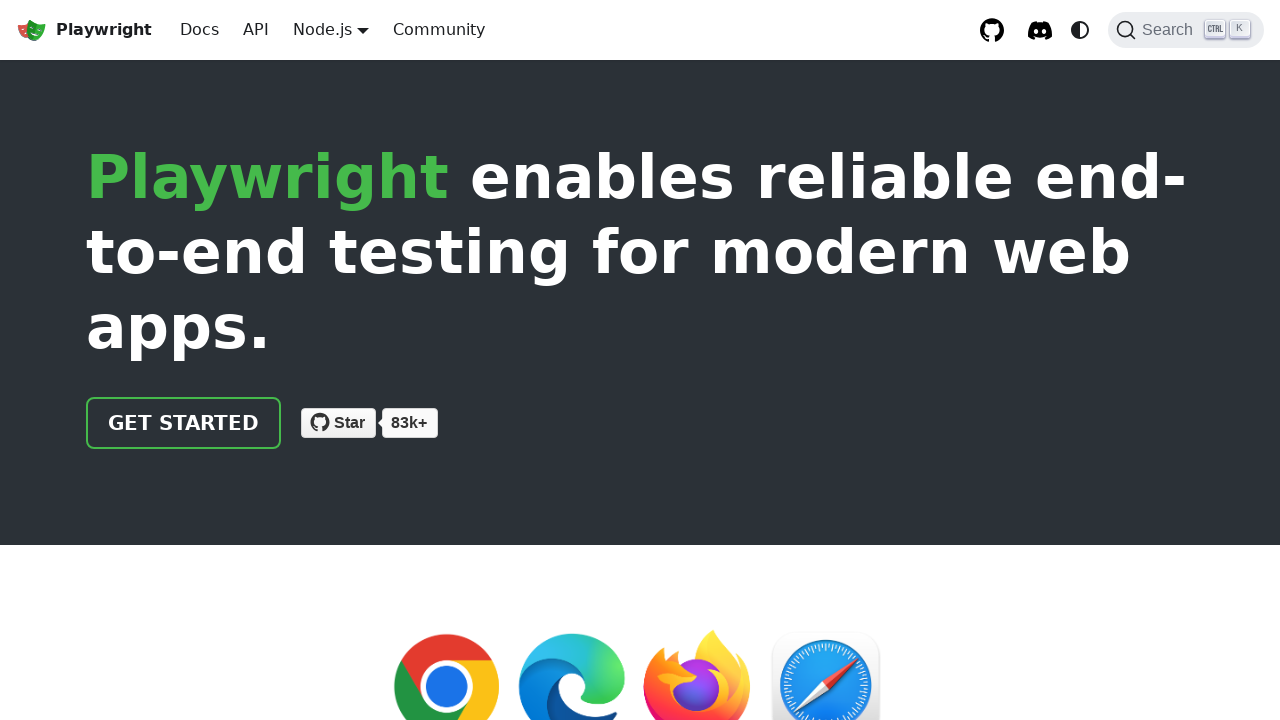

Clicked on 'Getting started' link at (146, 533) on text="Getting started"
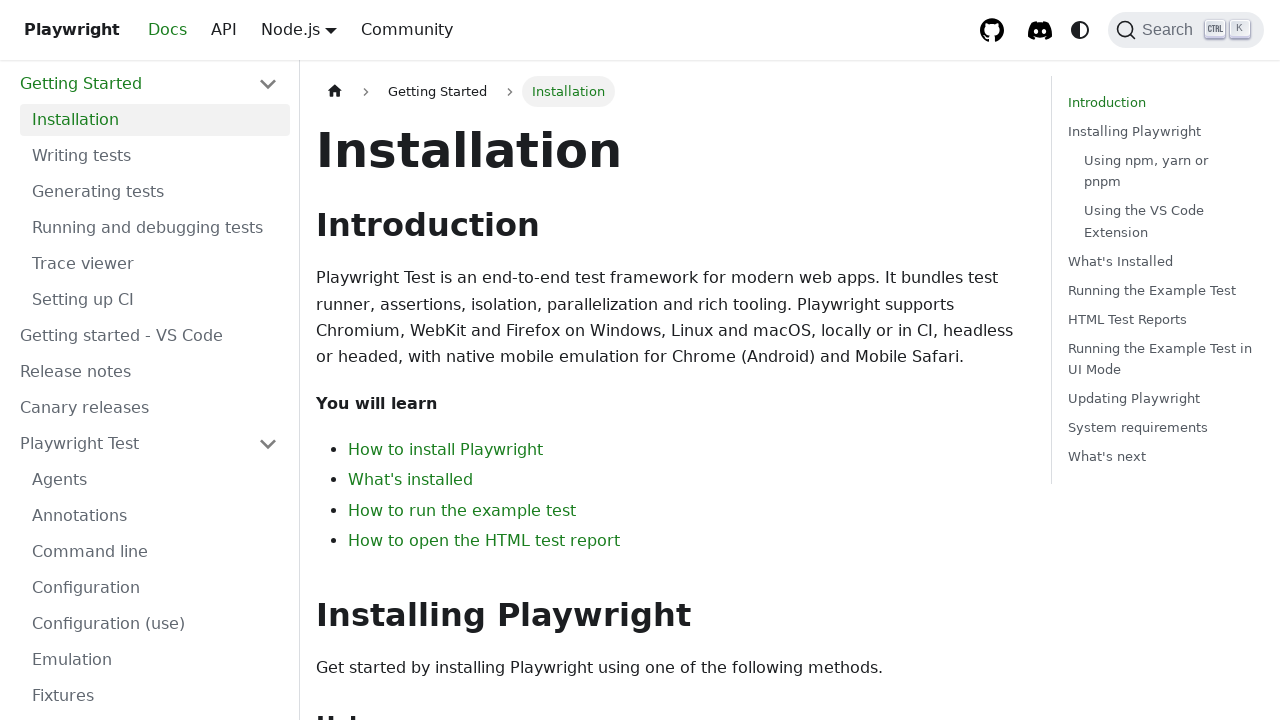

Navigated to Getting Started page - URL confirmed as https://playwright.dev/docs/intro
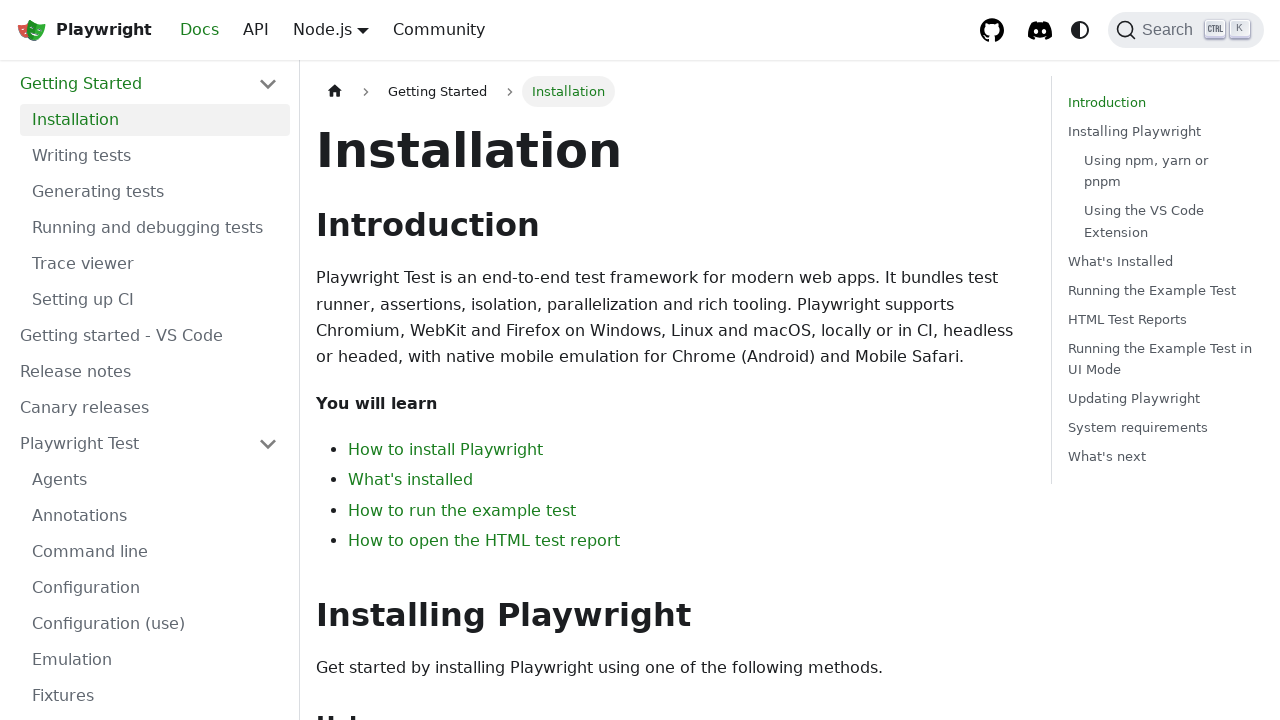

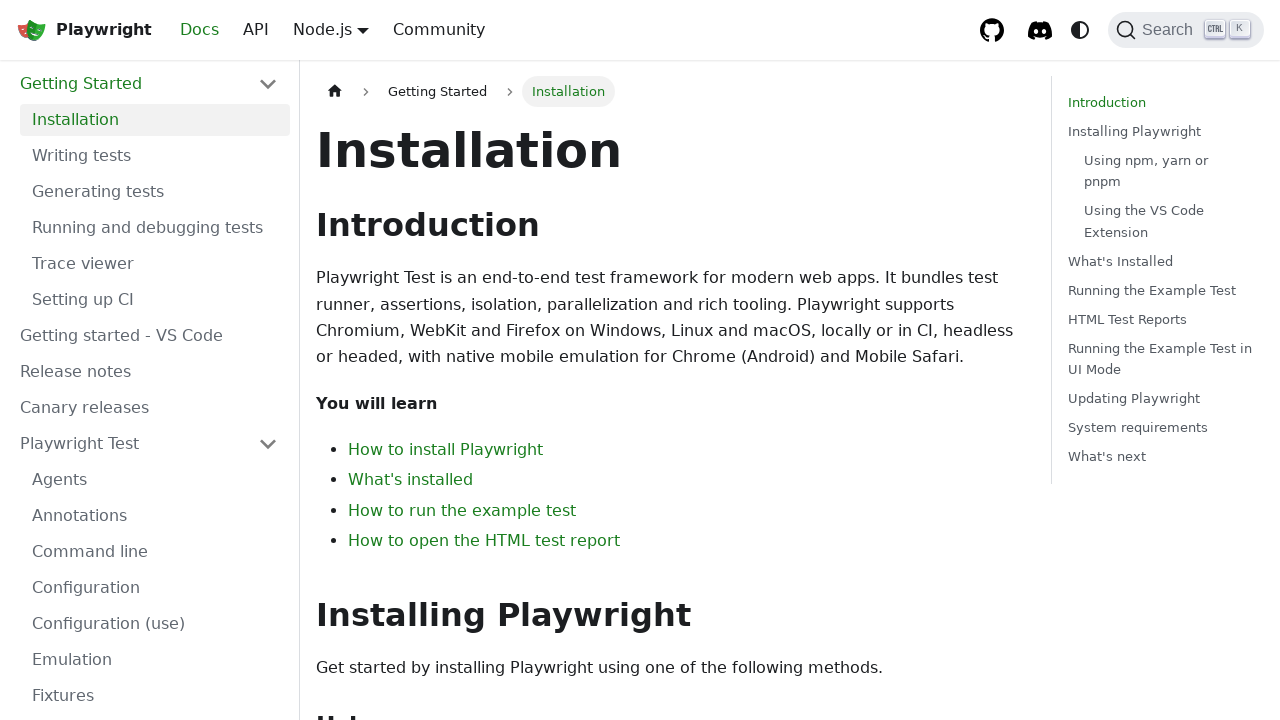